Navigates through a paginated table to find and display the price of a product containing "Apple" in its name

Starting URL: https://rahulshettyacademy.com/seleniumPractise/#/offers

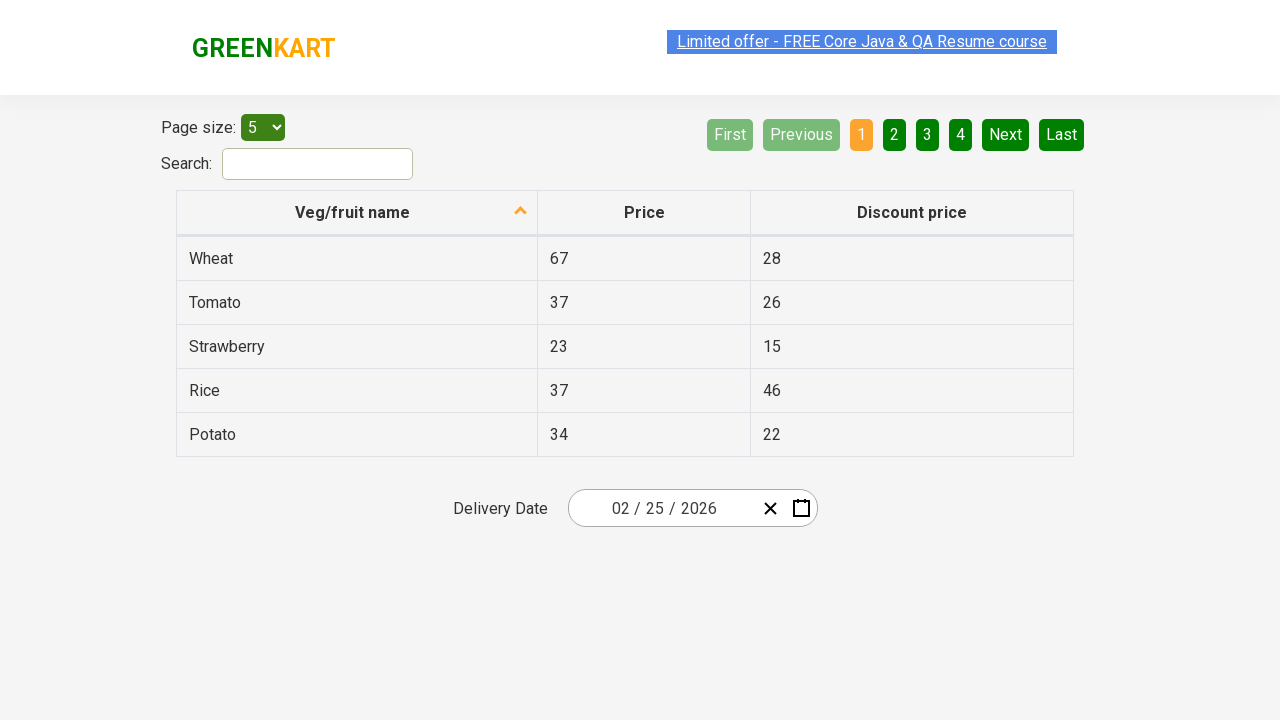

Located all product name cells in table
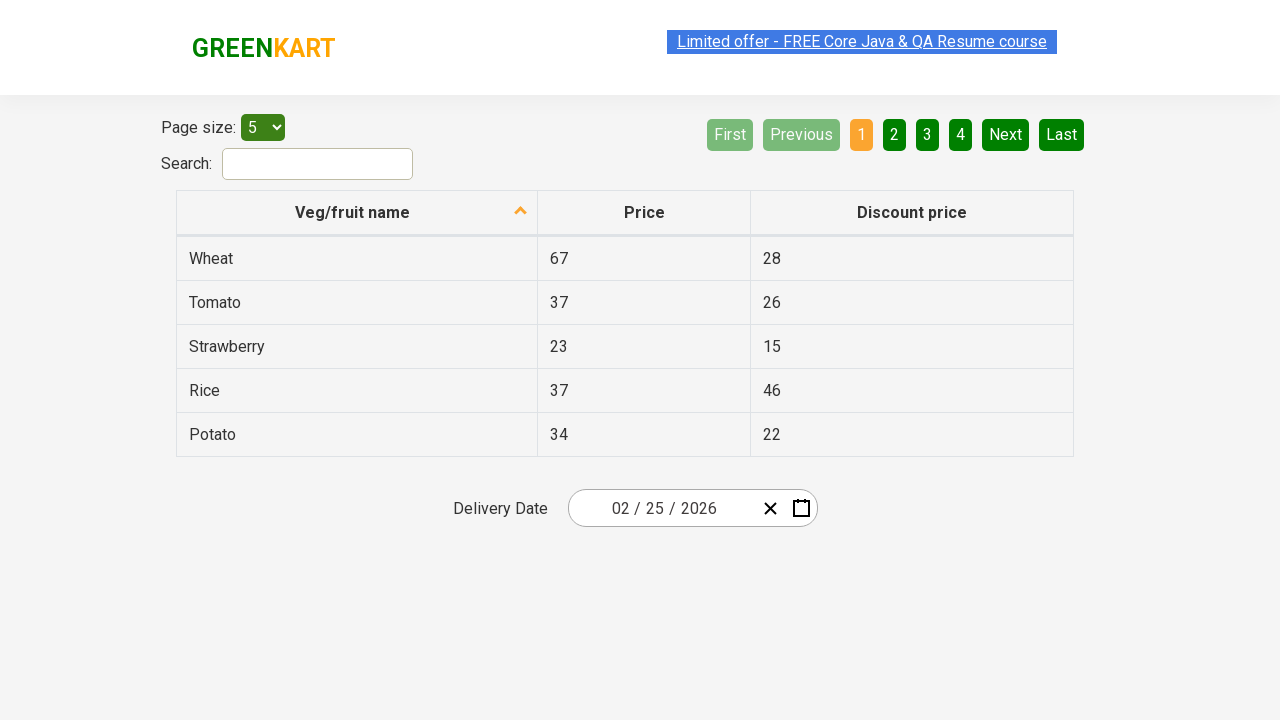

Counted 5 rows in current page
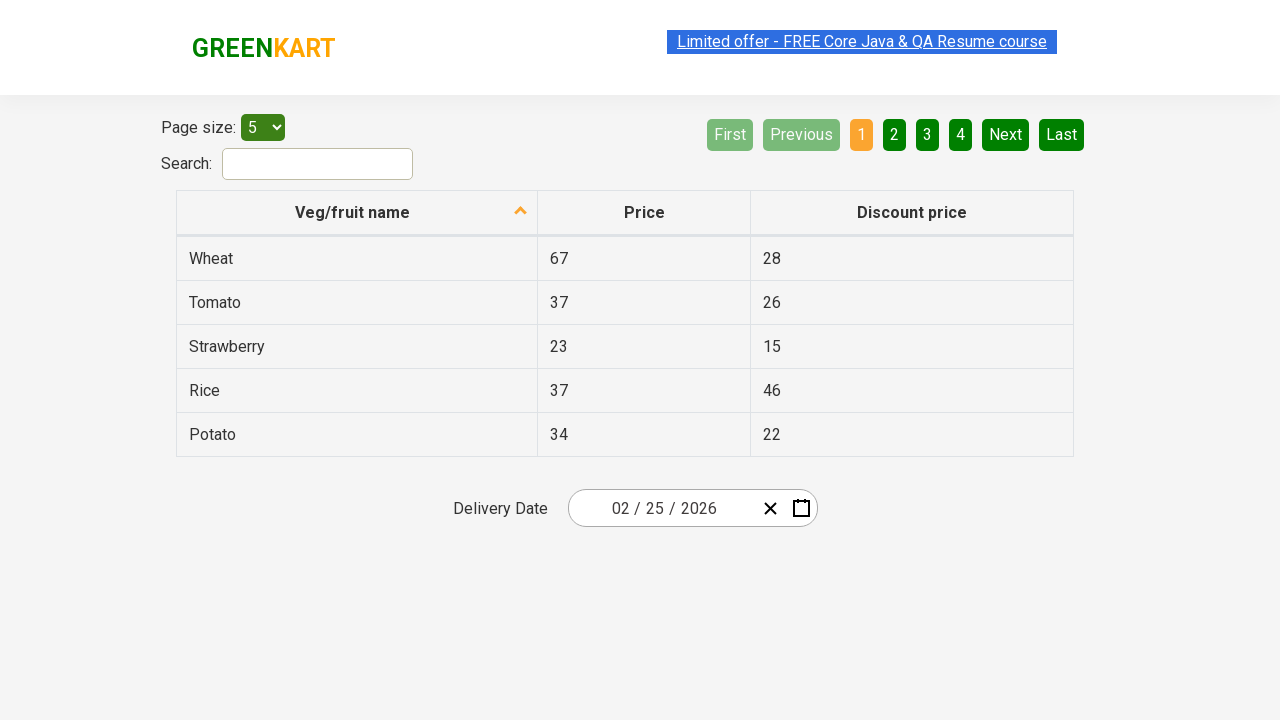

Retrieved text content from row 1: 'Wheat'
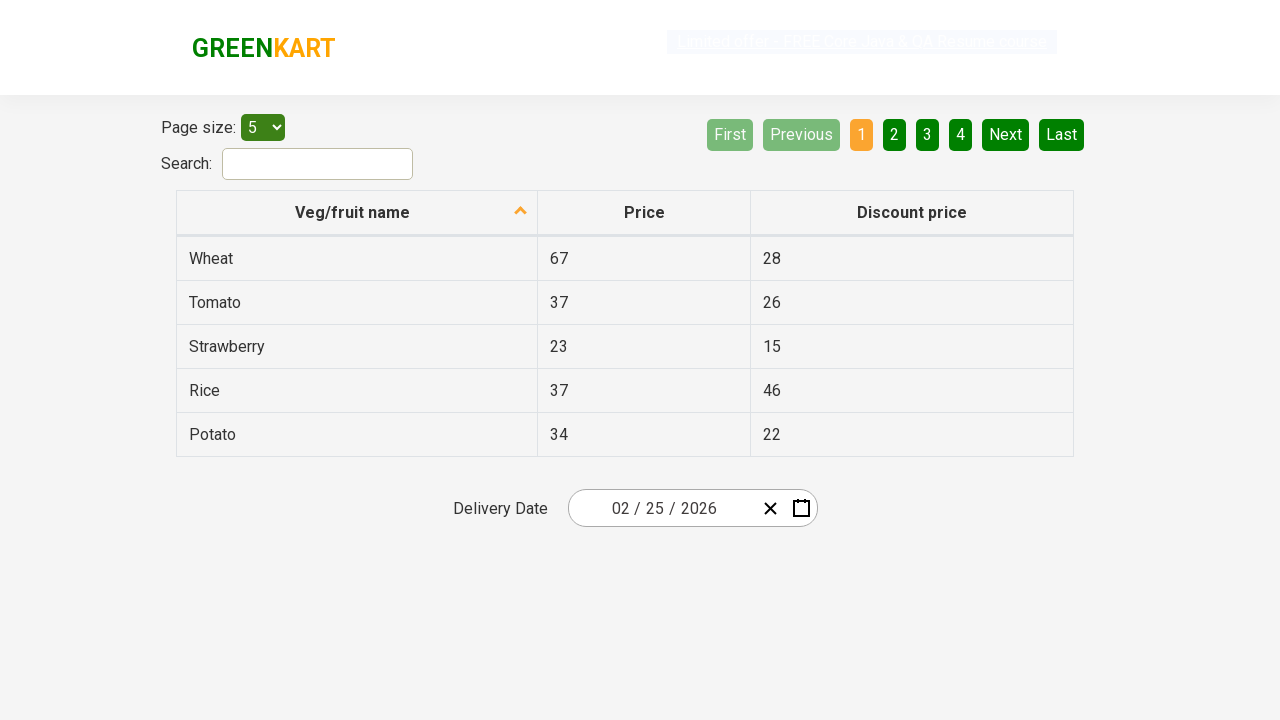

Retrieved text content from row 2: 'Tomato'
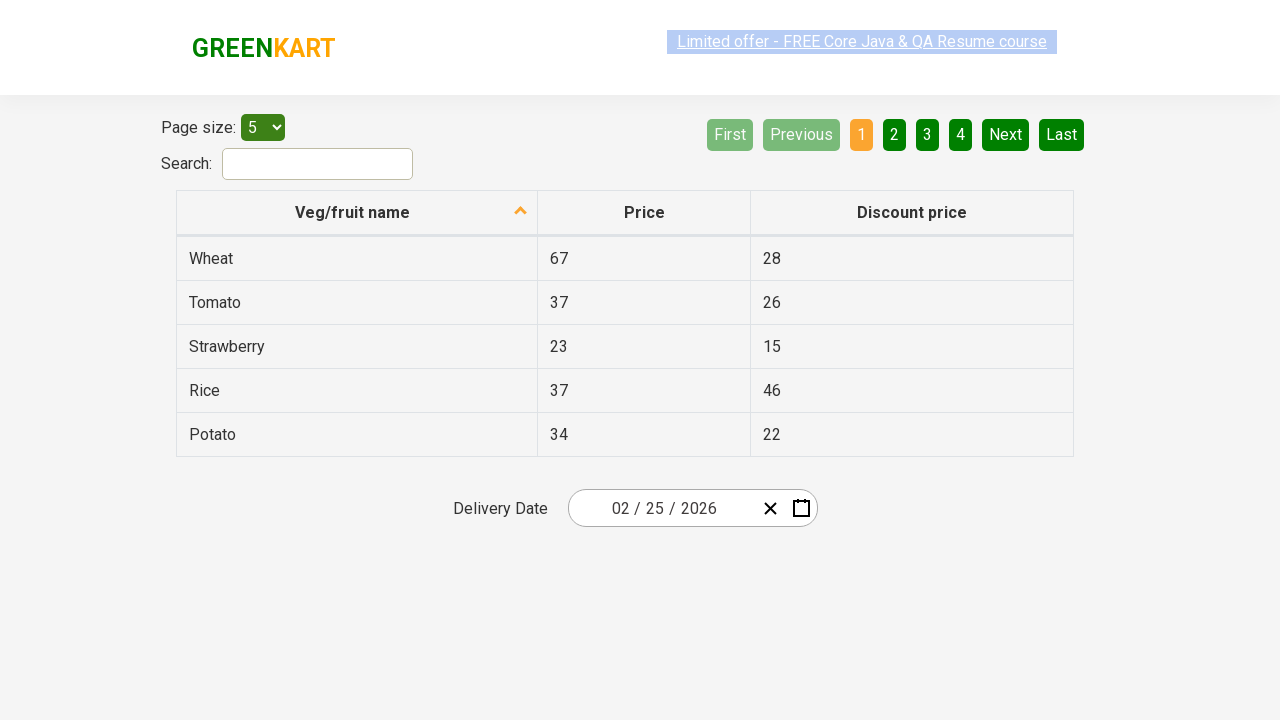

Retrieved text content from row 3: 'Strawberry'
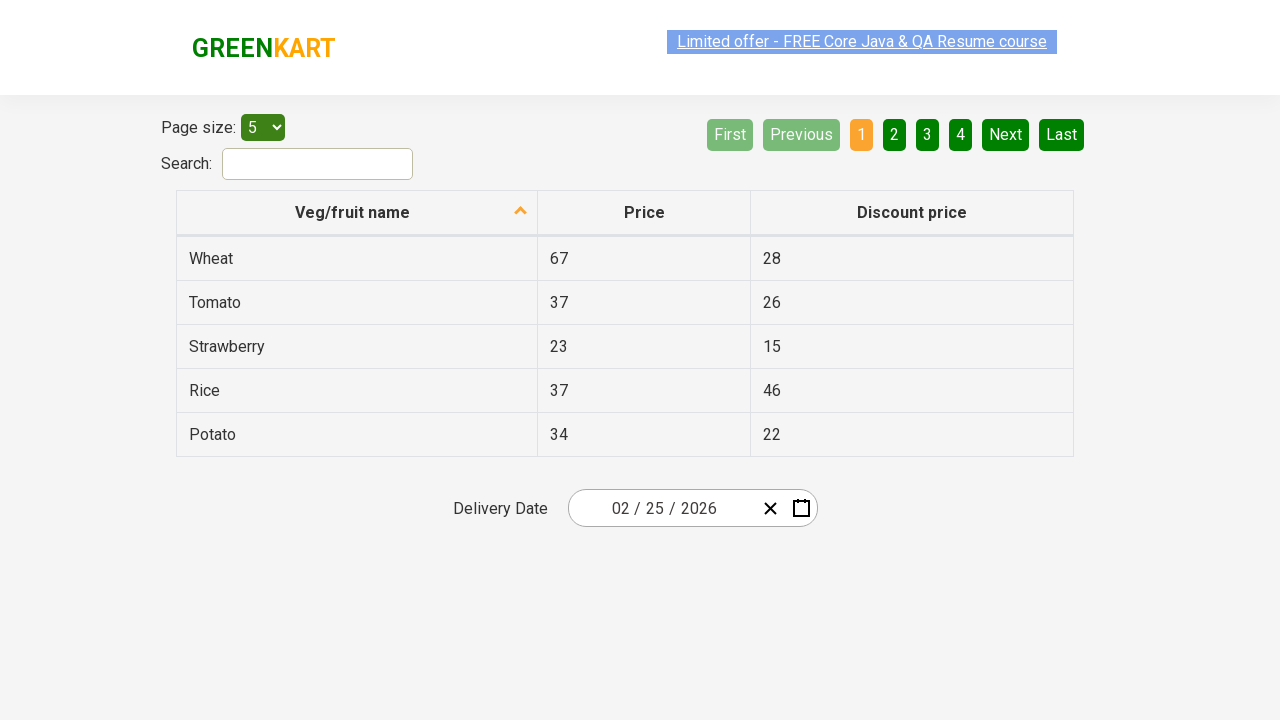

Retrieved text content from row 4: 'Rice'
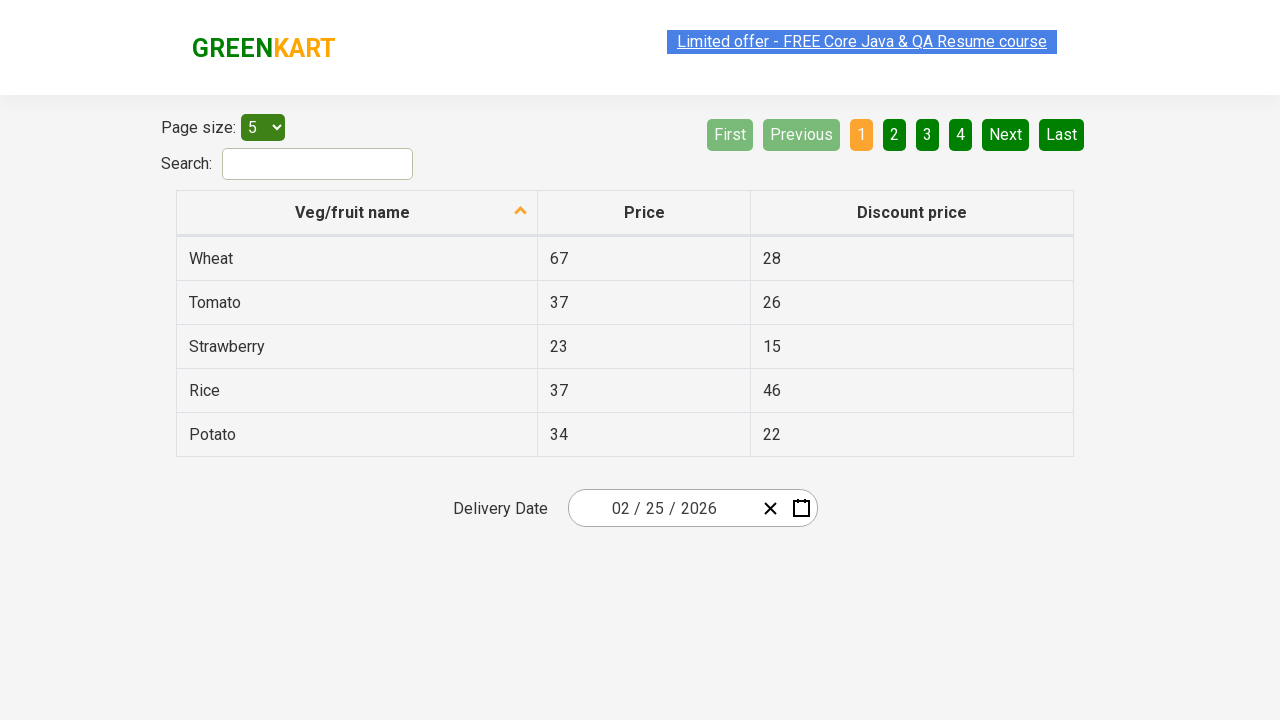

Retrieved text content from row 5: 'Potato'
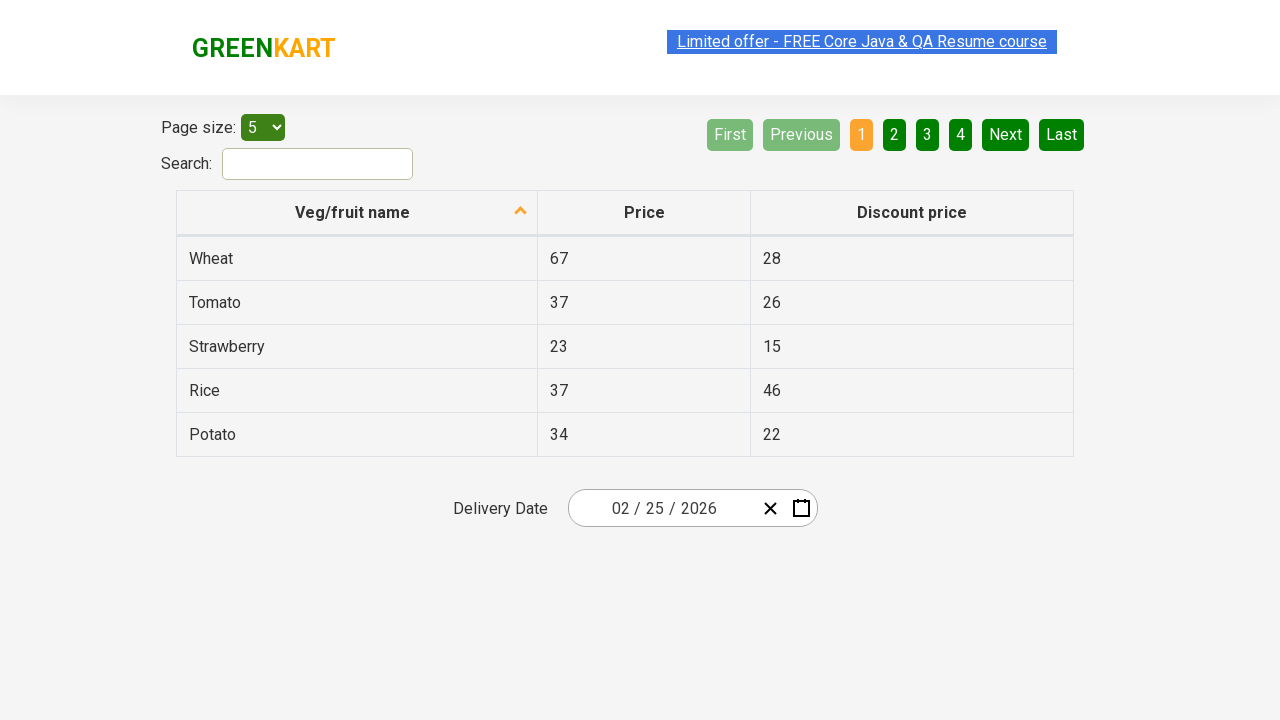

Clicked 'Next' button to navigate to next page at (1006, 134) on a[aria-label='Next']
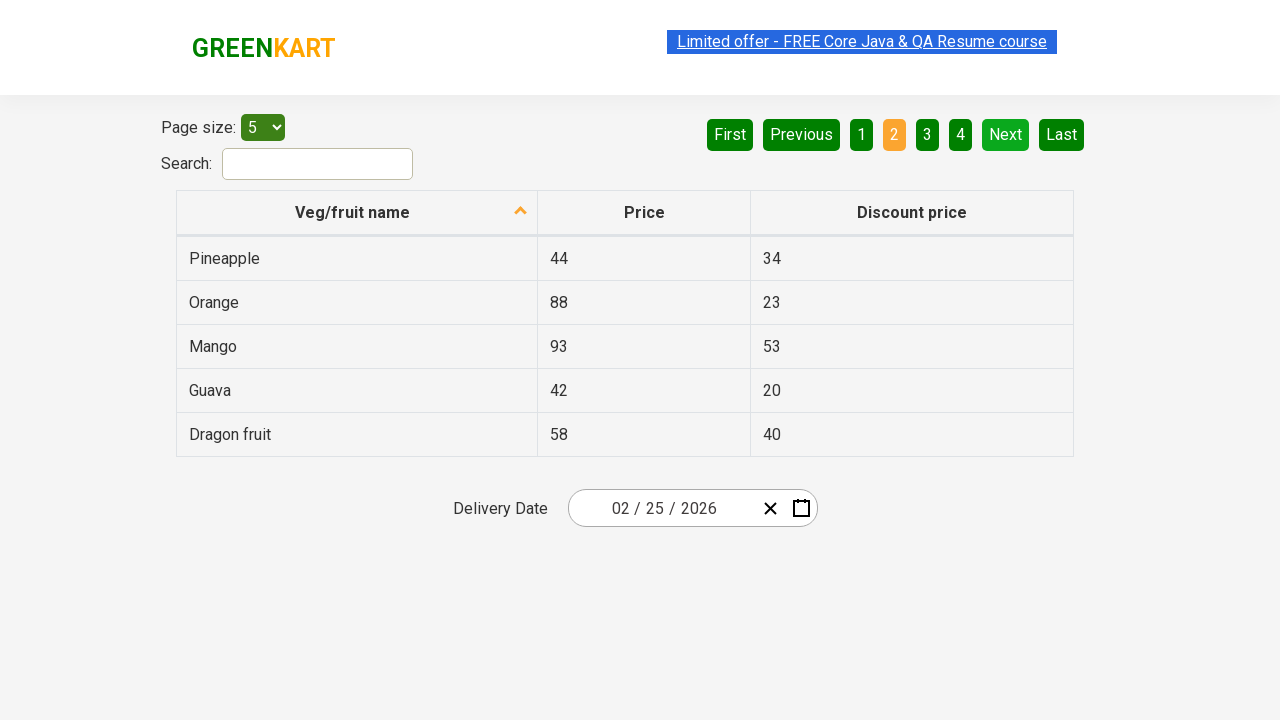

Waited 2 seconds for next page to load
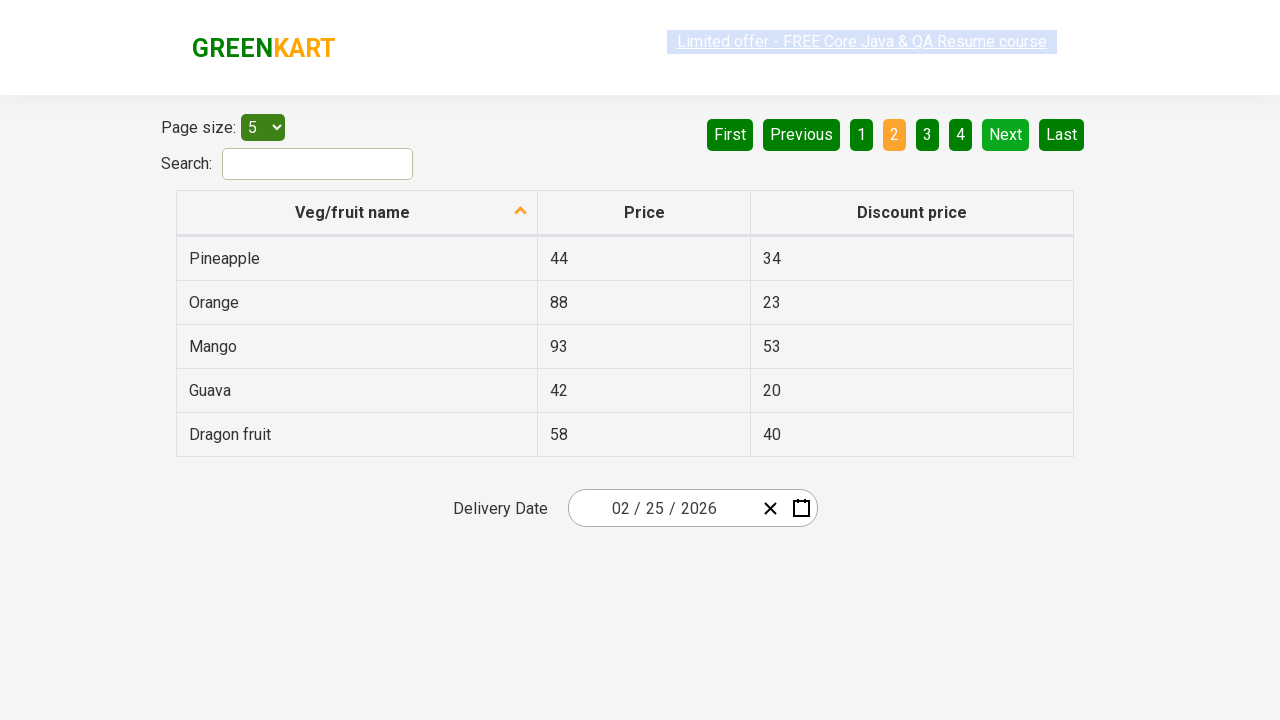

Located all product name cells in table
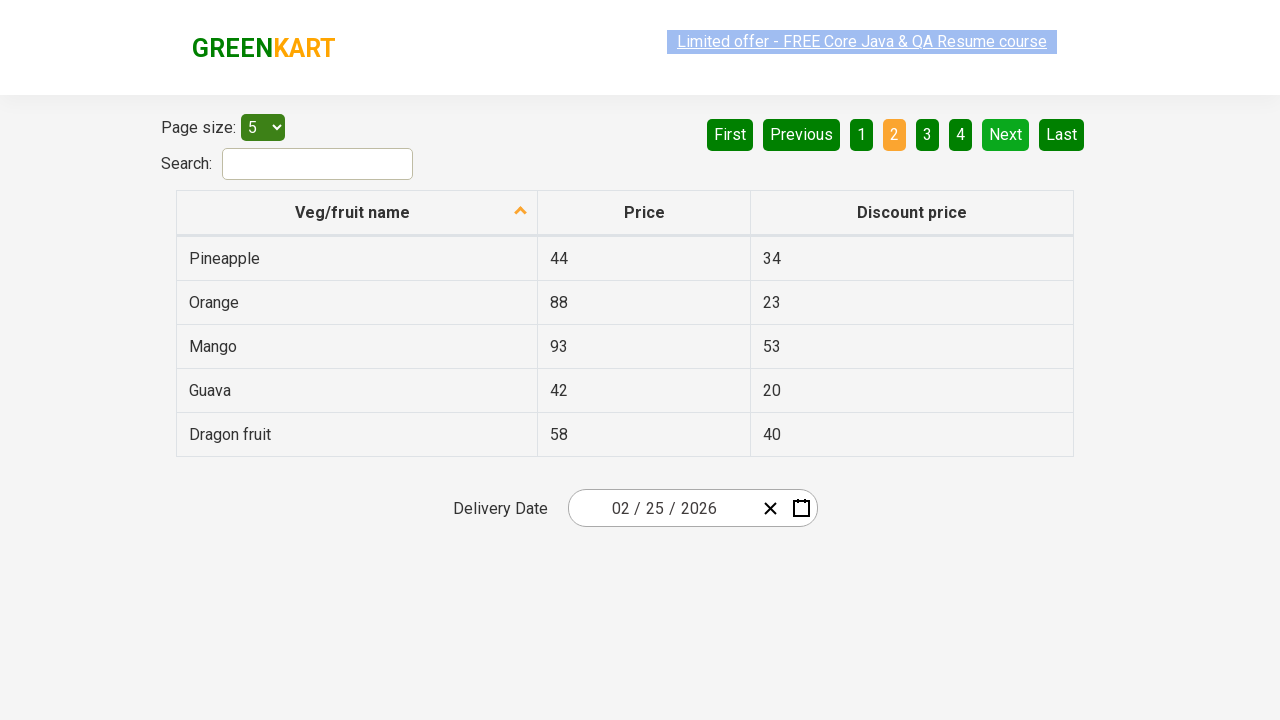

Counted 5 rows in current page
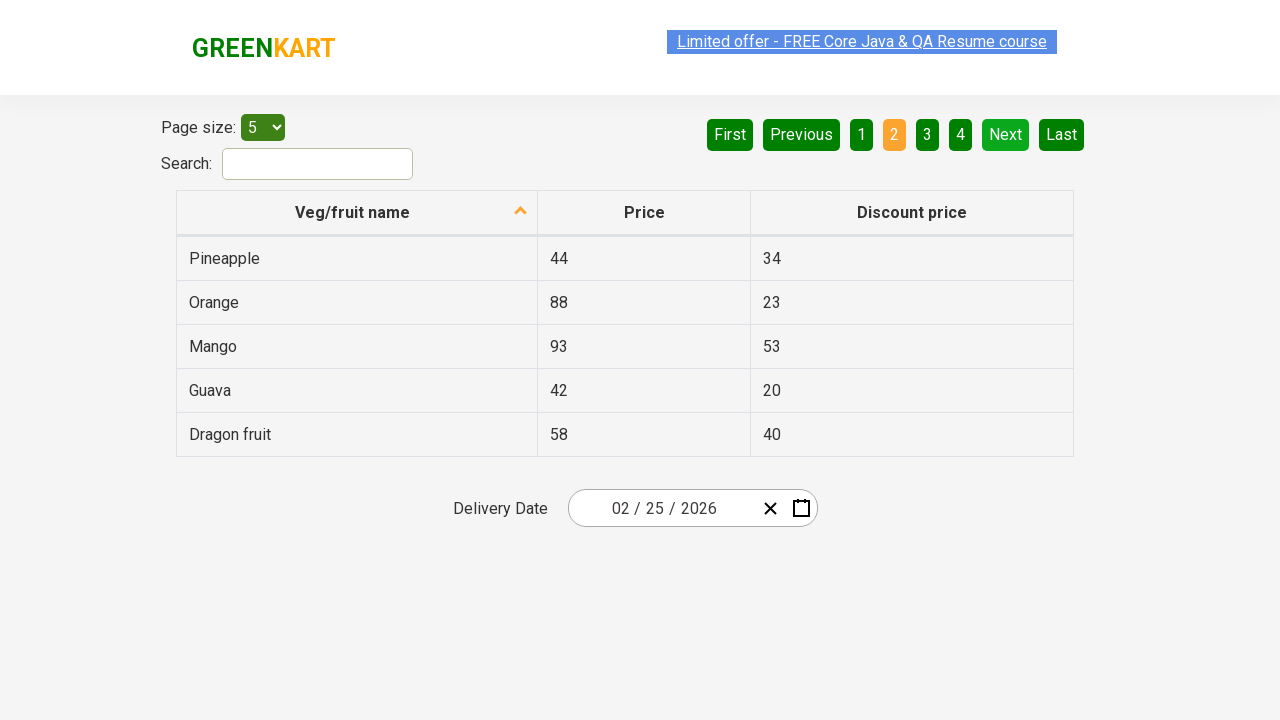

Retrieved text content from row 1: 'Pineapple'
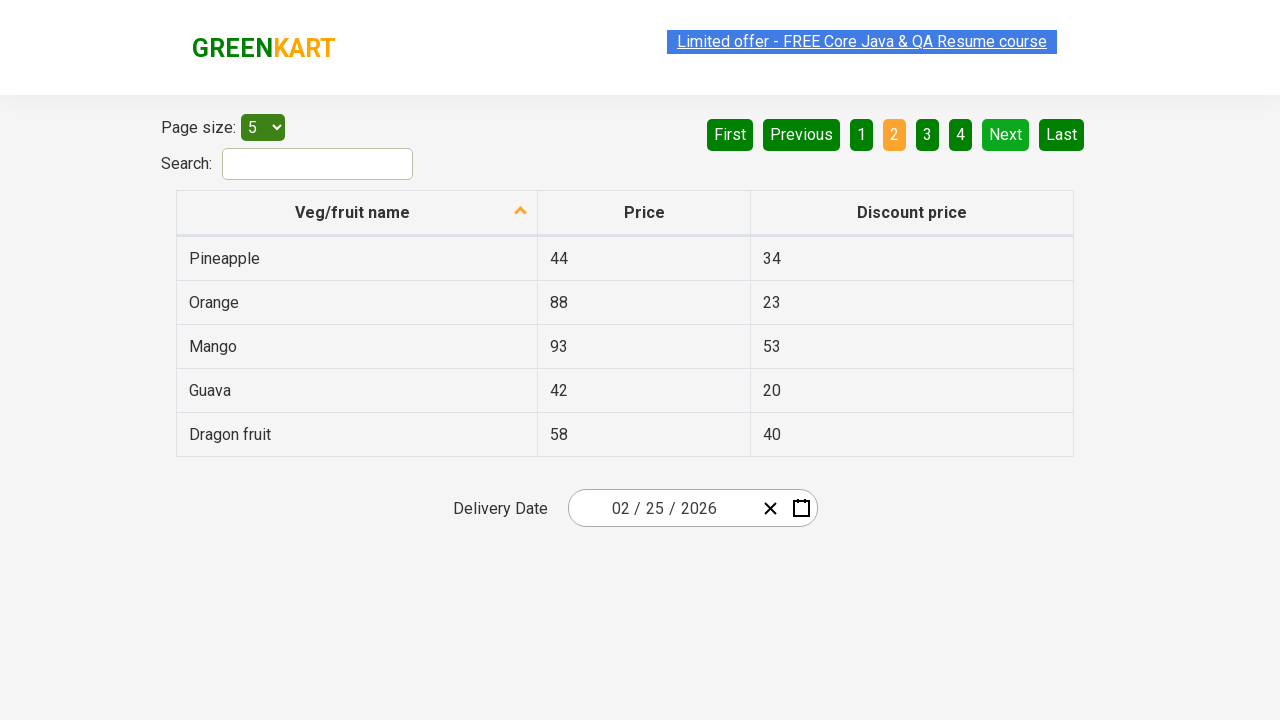

Retrieved text content from row 2: 'Orange'
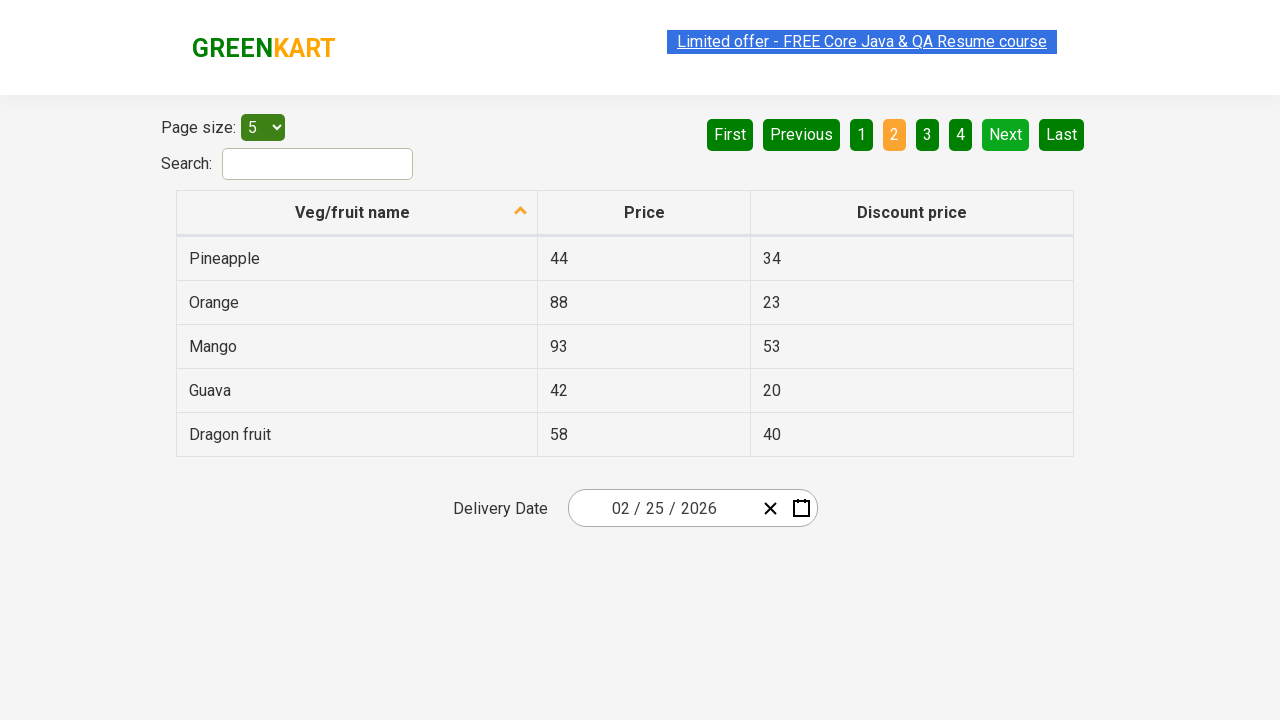

Retrieved text content from row 3: 'Mango'
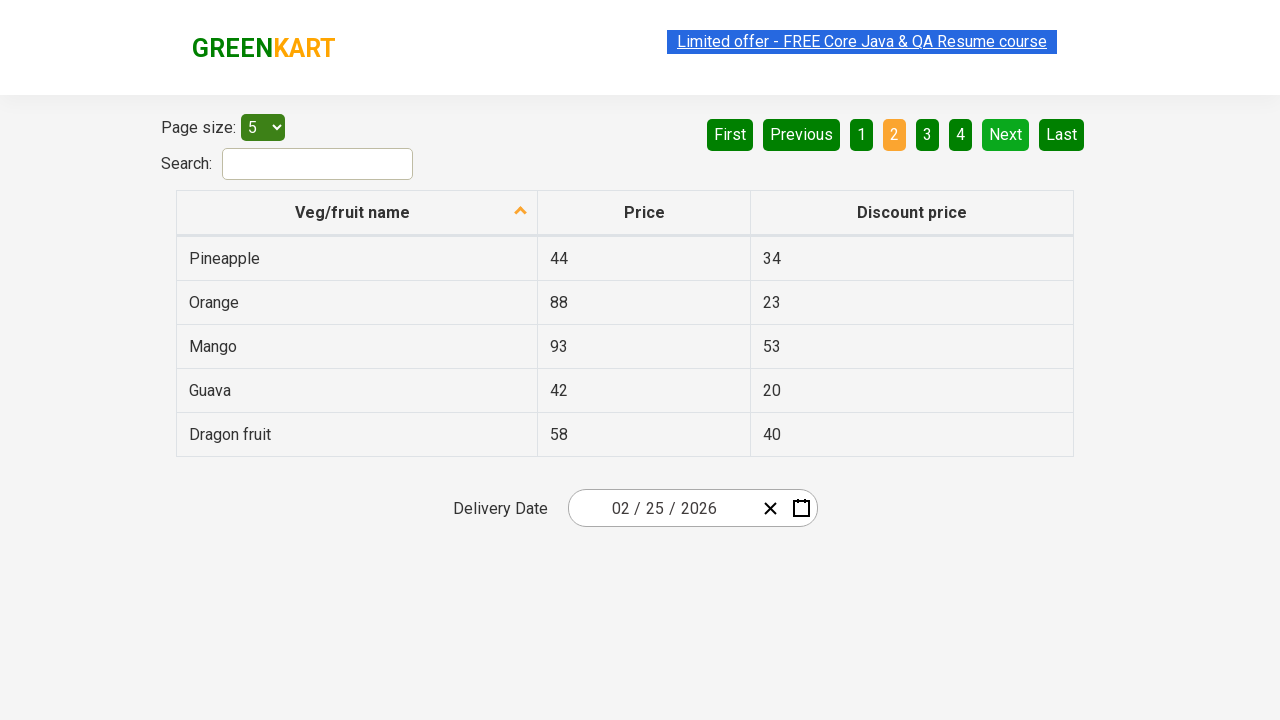

Retrieved text content from row 4: 'Guava'
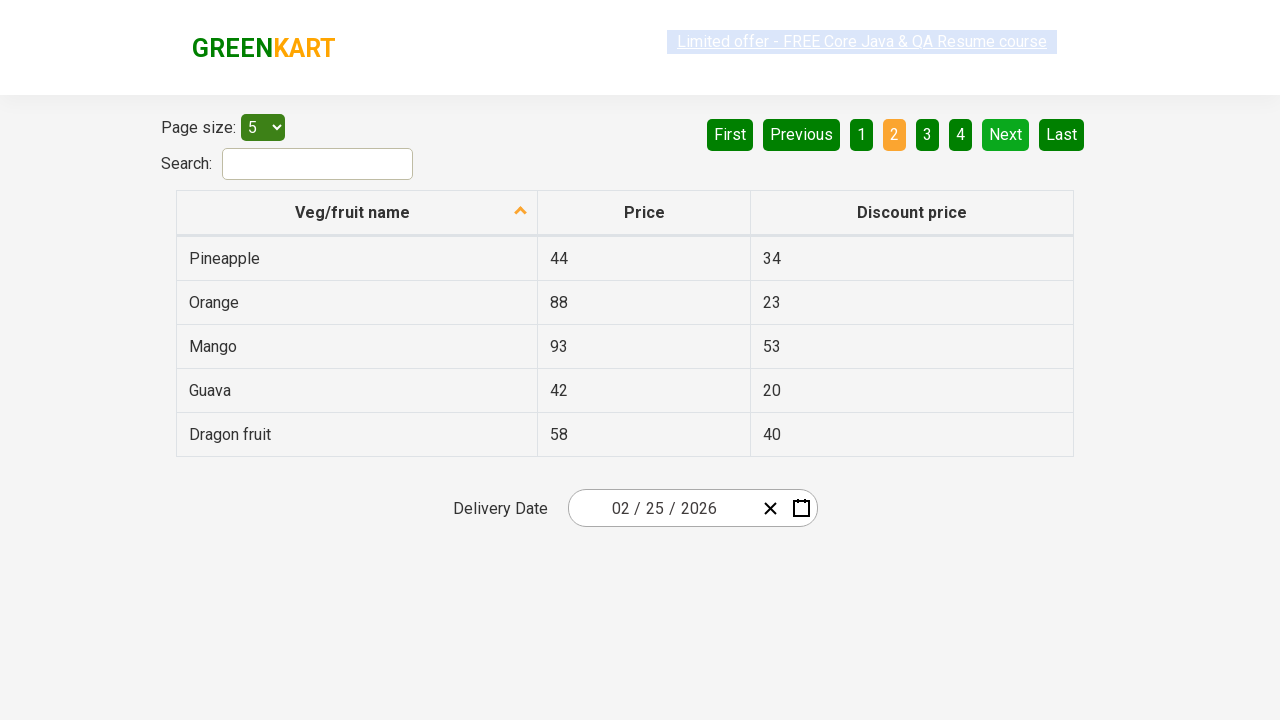

Retrieved text content from row 5: 'Dragon fruit'
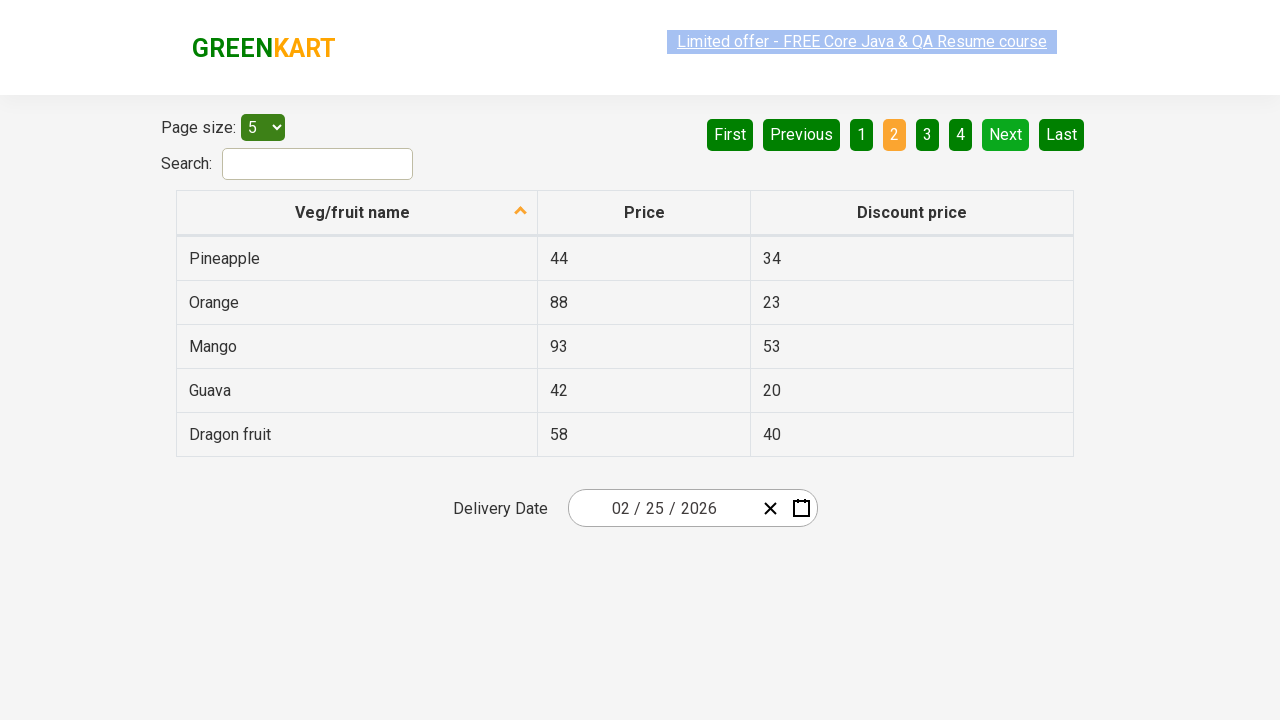

Clicked 'Next' button to navigate to next page at (1006, 134) on a[aria-label='Next']
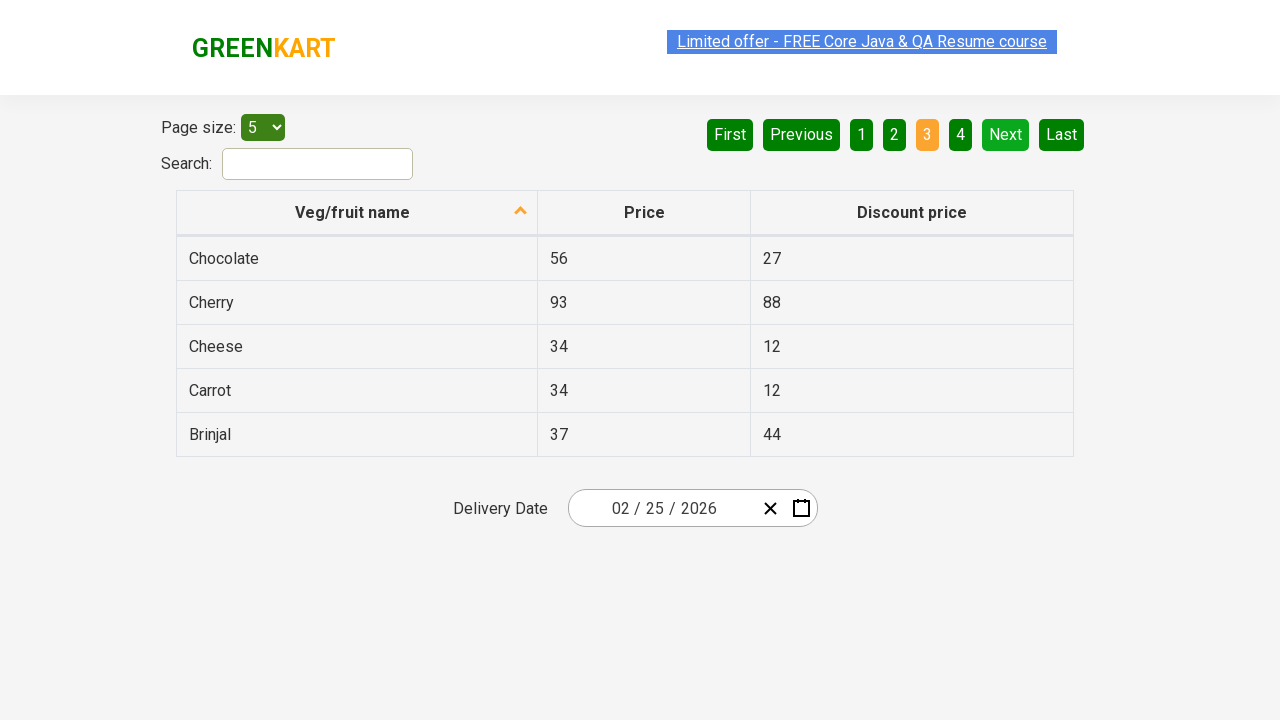

Waited 2 seconds for next page to load
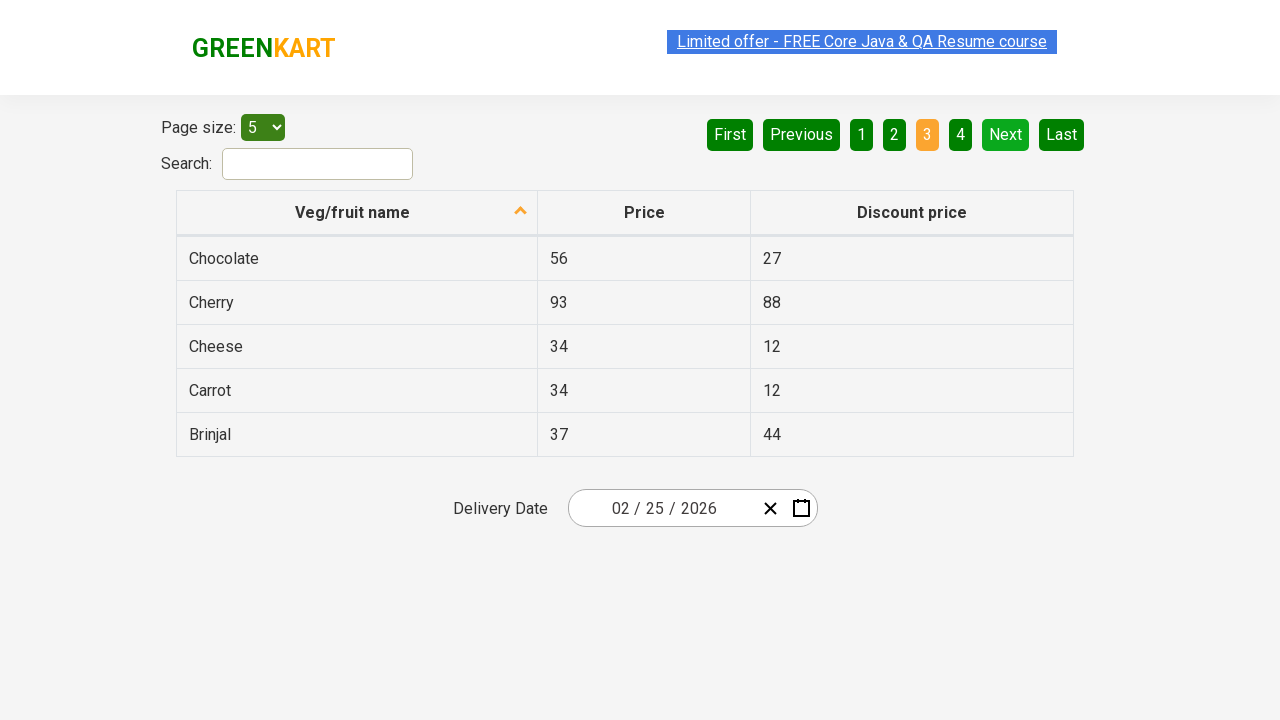

Located all product name cells in table
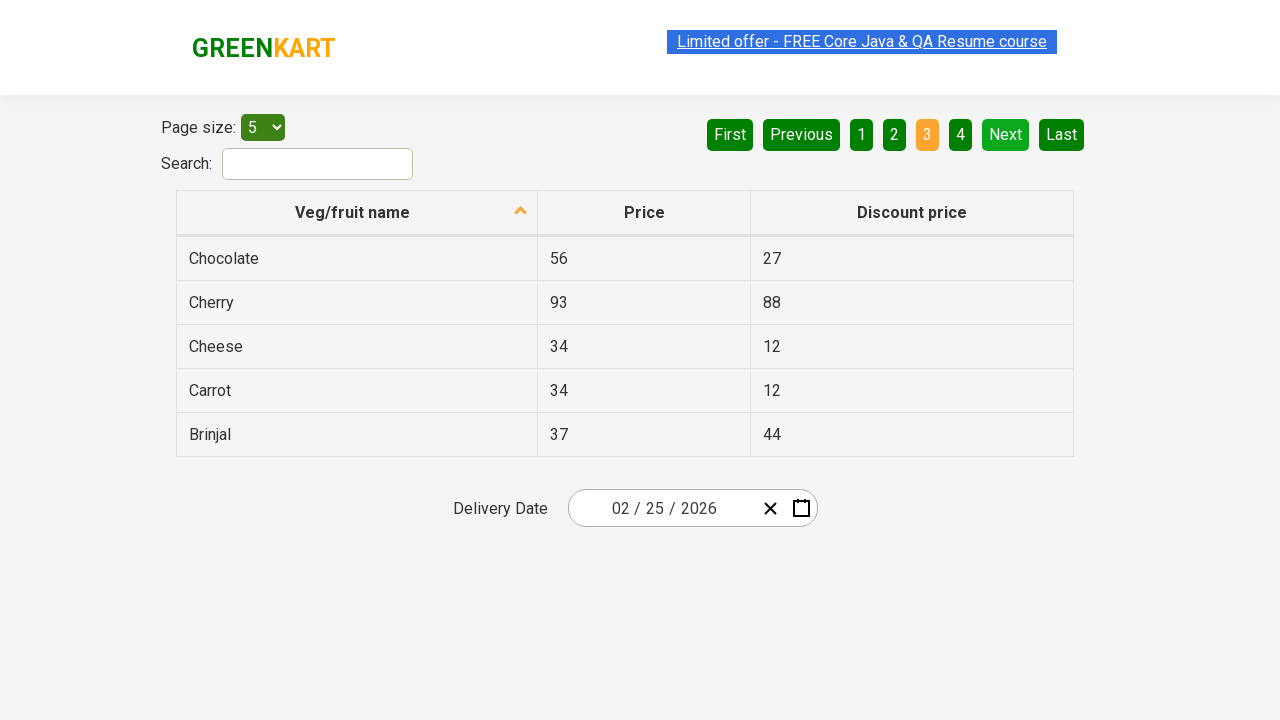

Counted 5 rows in current page
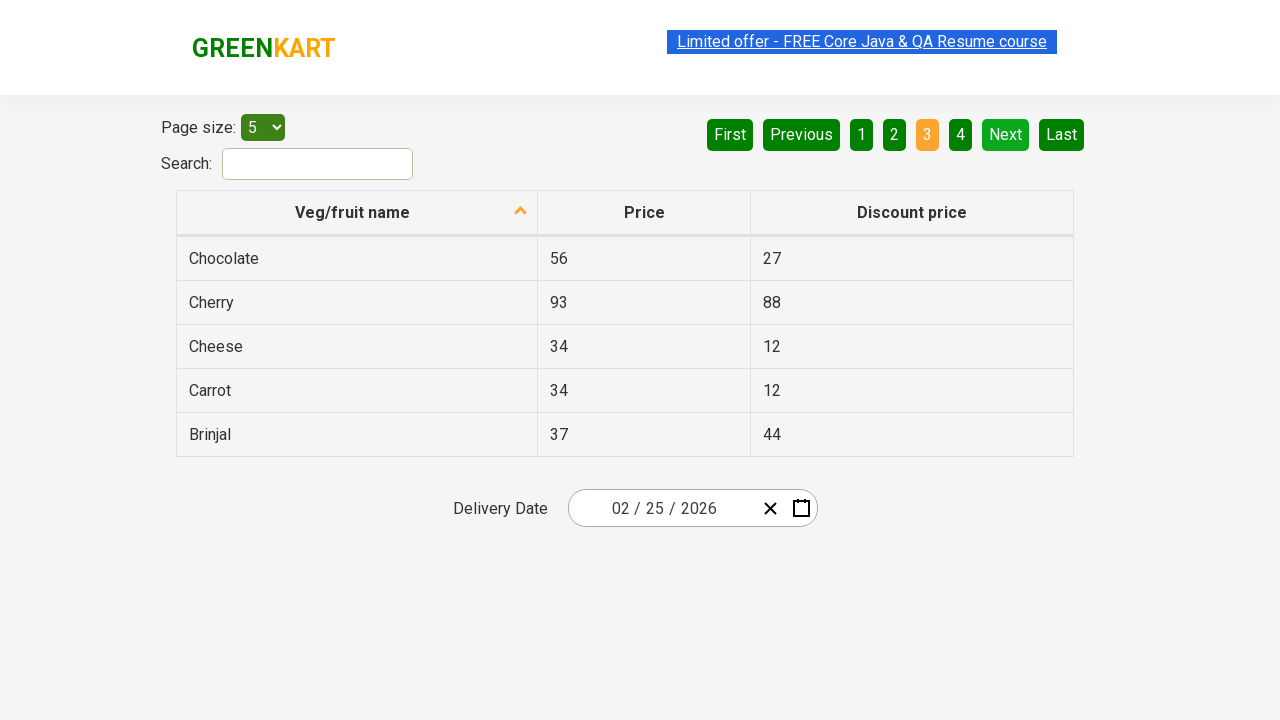

Retrieved text content from row 1: 'Chocolate'
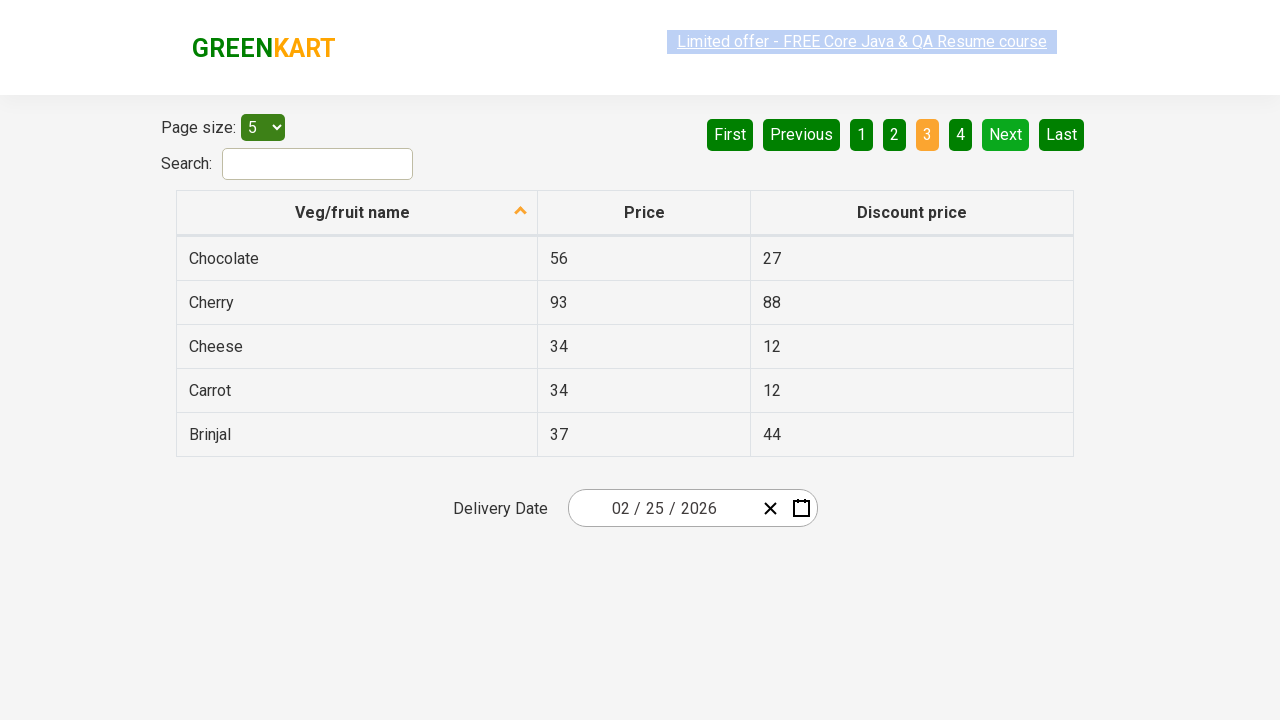

Retrieved text content from row 2: 'Cherry'
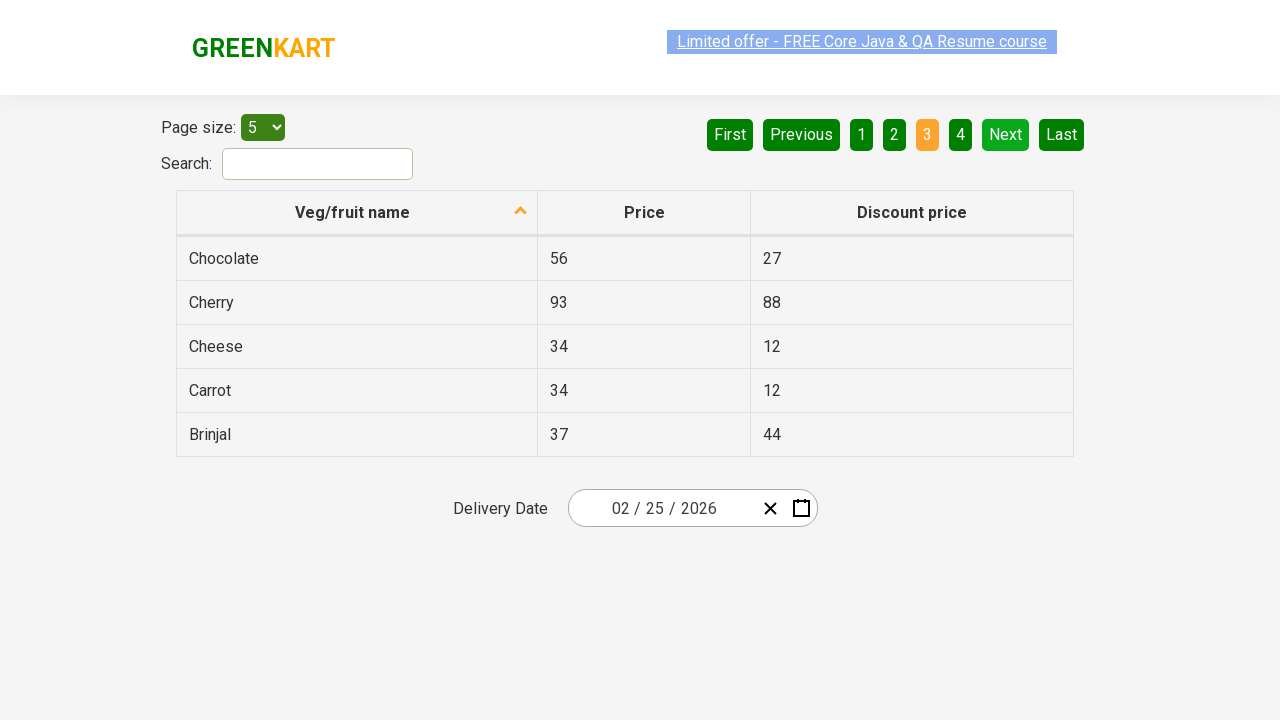

Retrieved text content from row 3: 'Cheese'
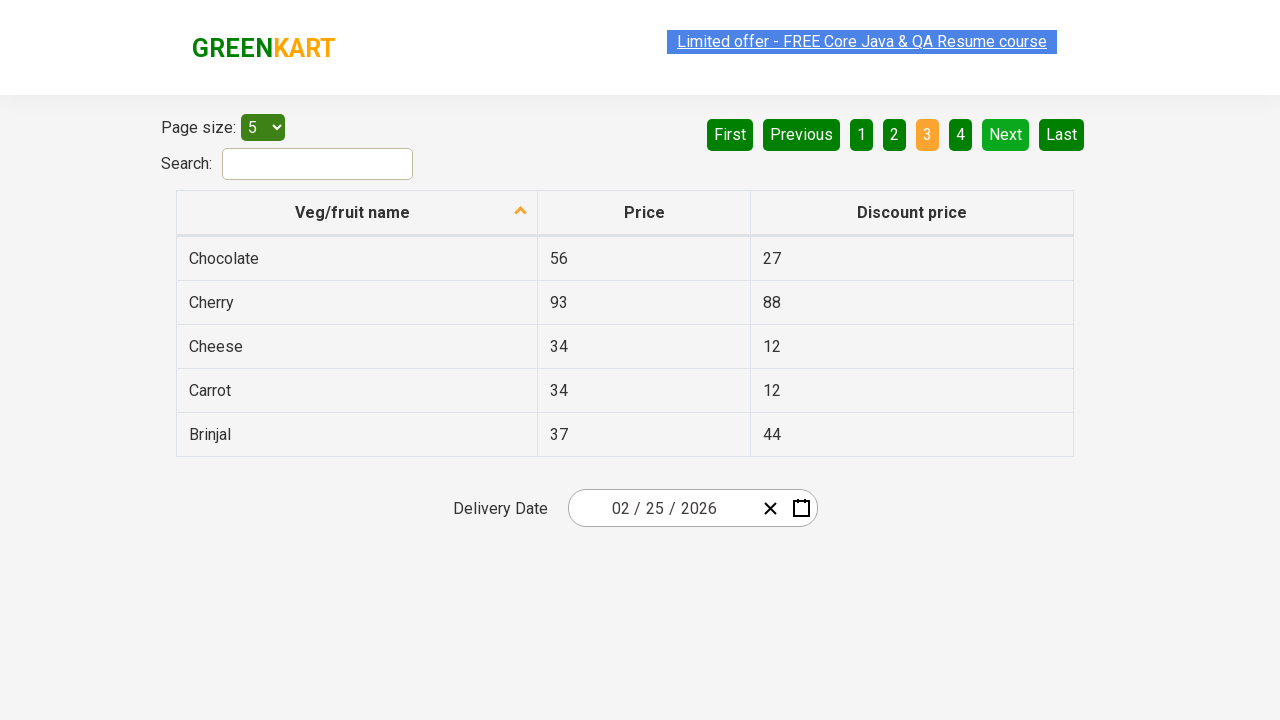

Retrieved text content from row 4: 'Carrot'
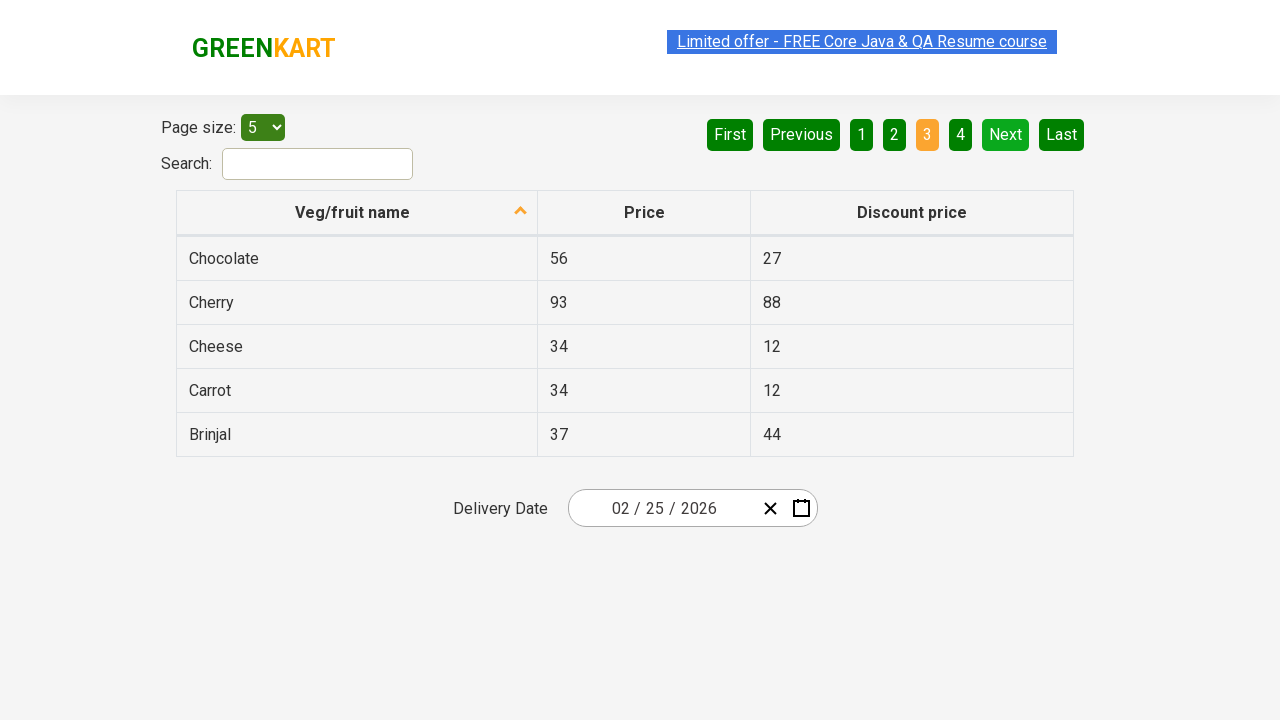

Retrieved text content from row 5: 'Brinjal'
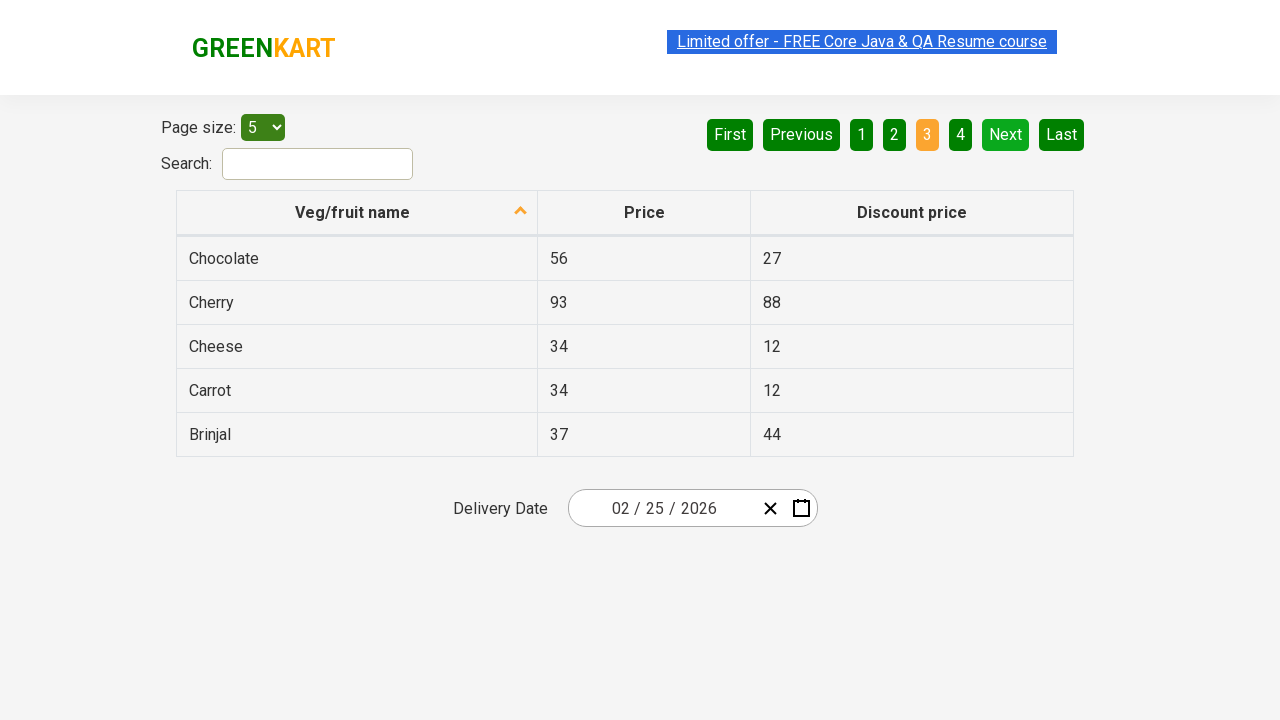

Clicked 'Next' button to navigate to next page at (1006, 134) on a[aria-label='Next']
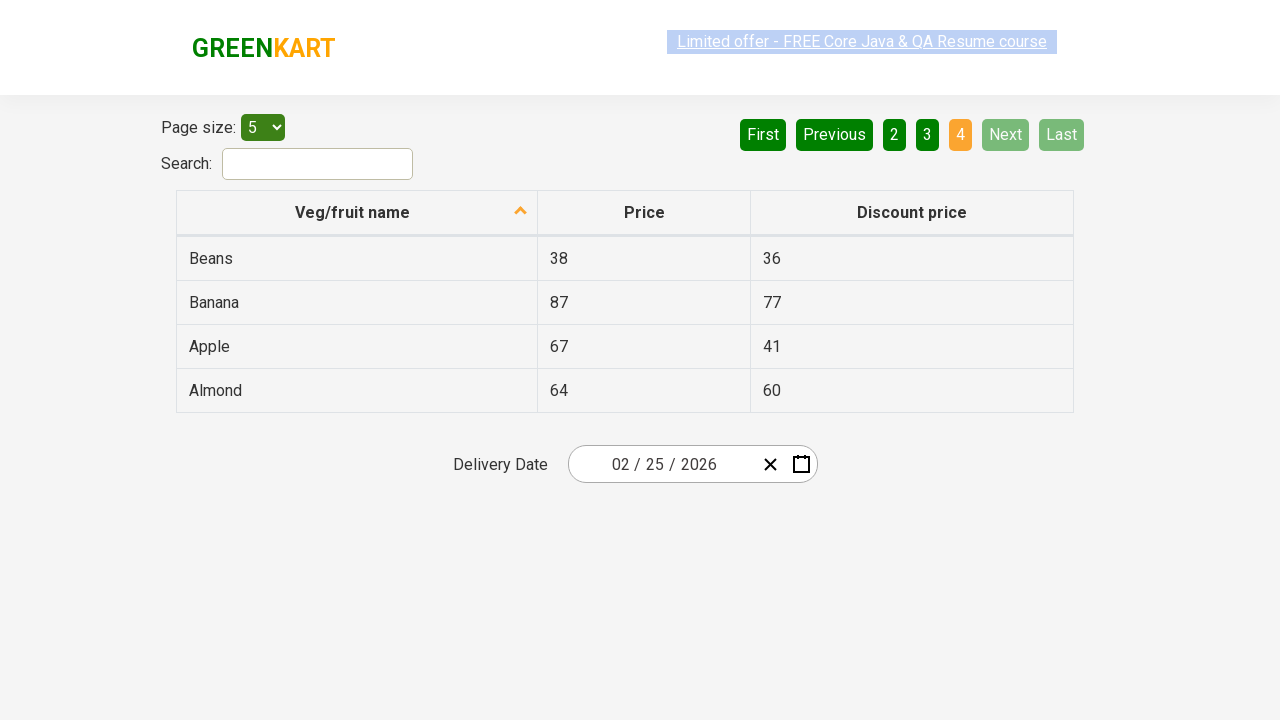

Waited 2 seconds for next page to load
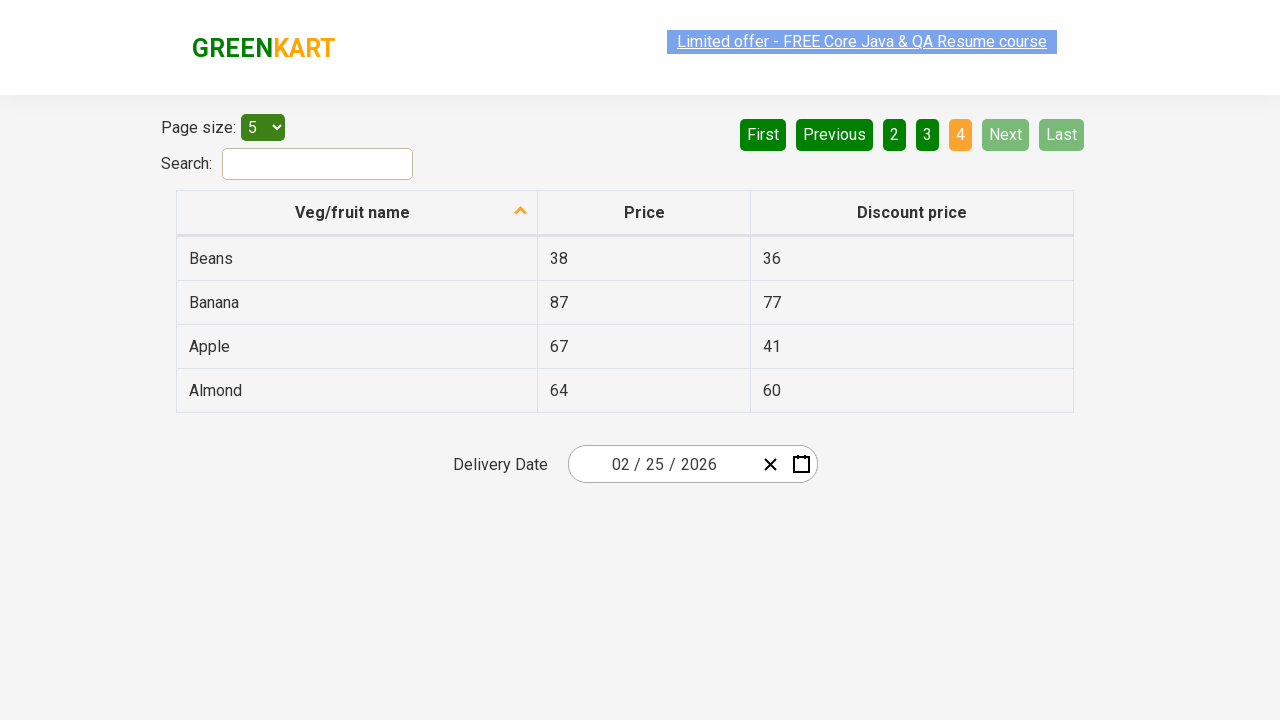

Located all product name cells in table
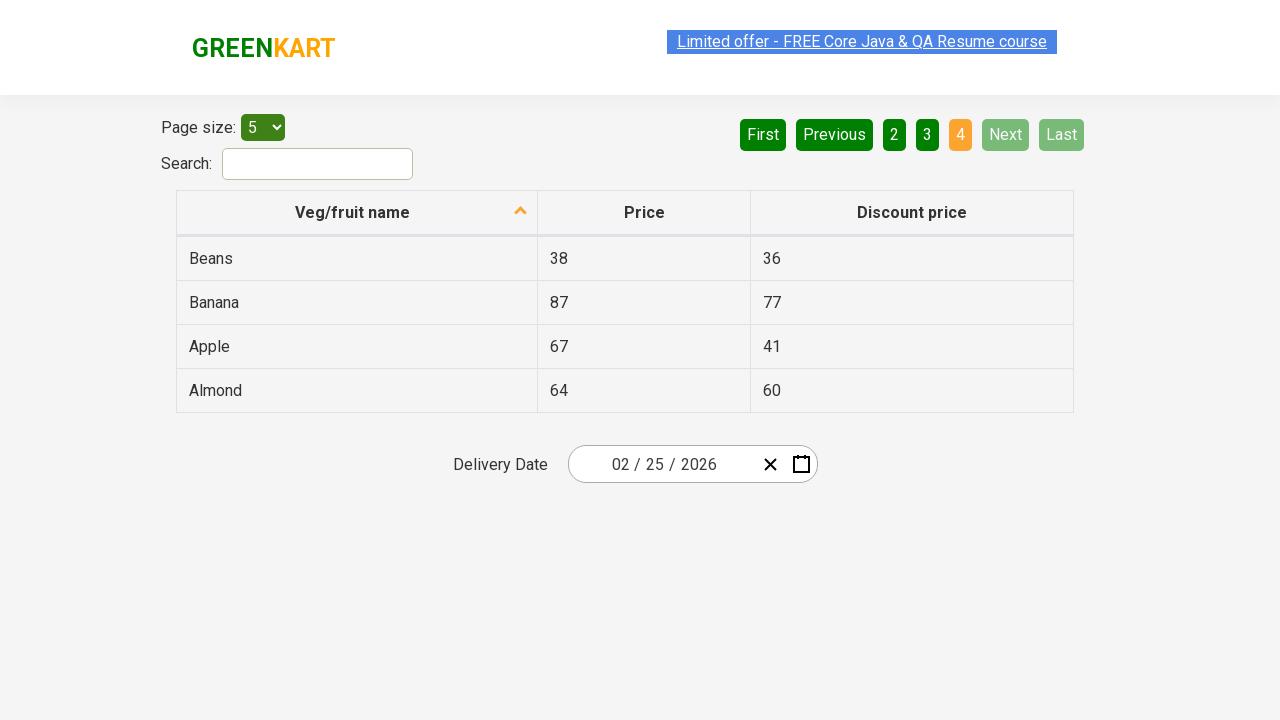

Counted 4 rows in current page
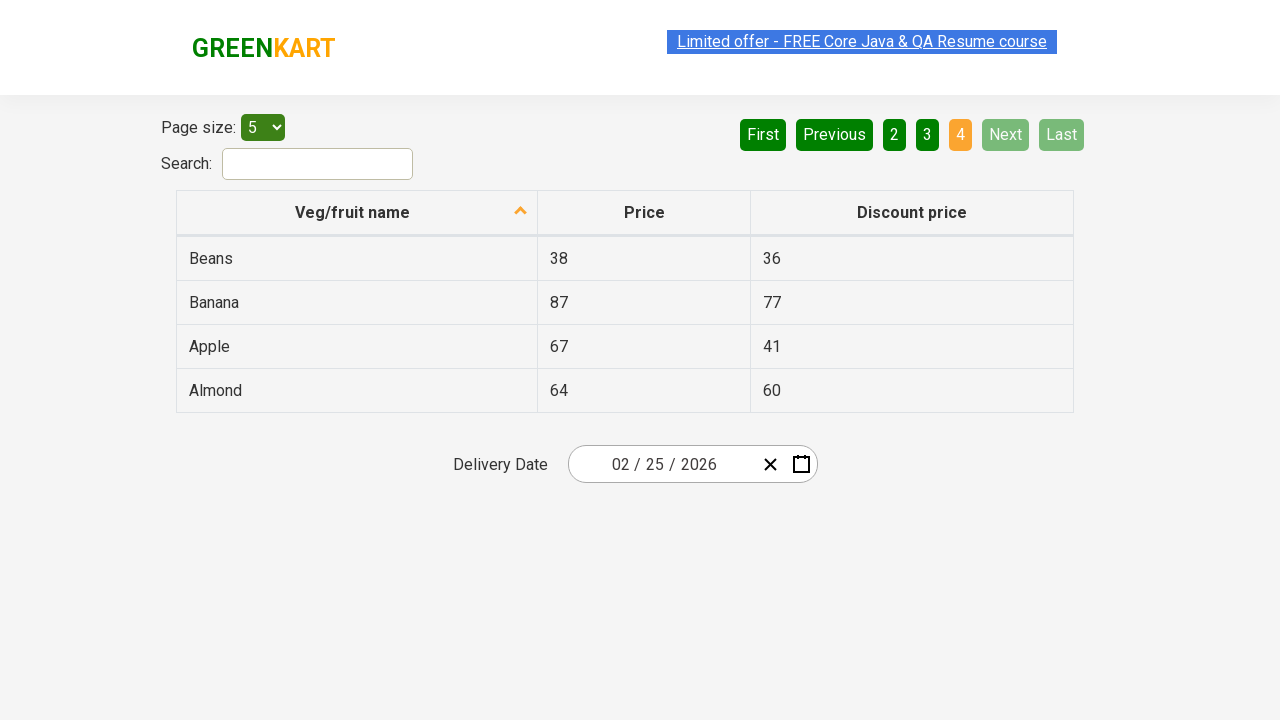

Retrieved text content from row 1: 'Beans'
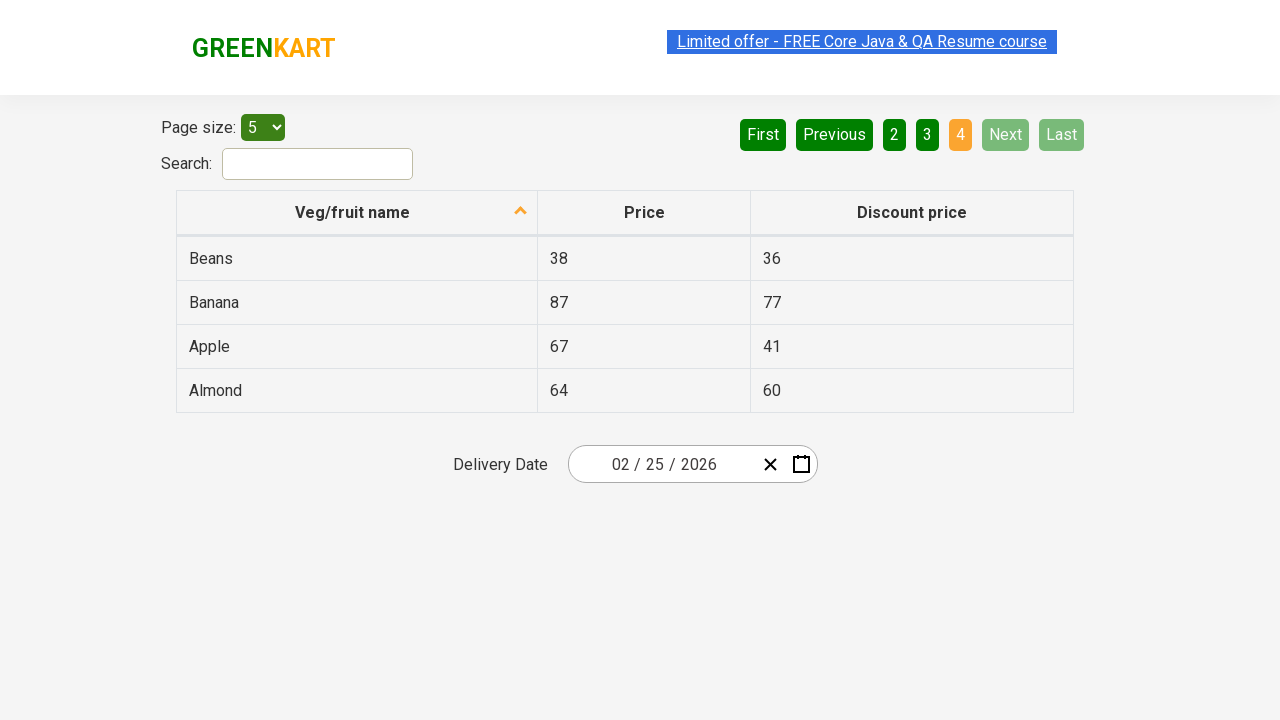

Retrieved text content from row 2: 'Banana'
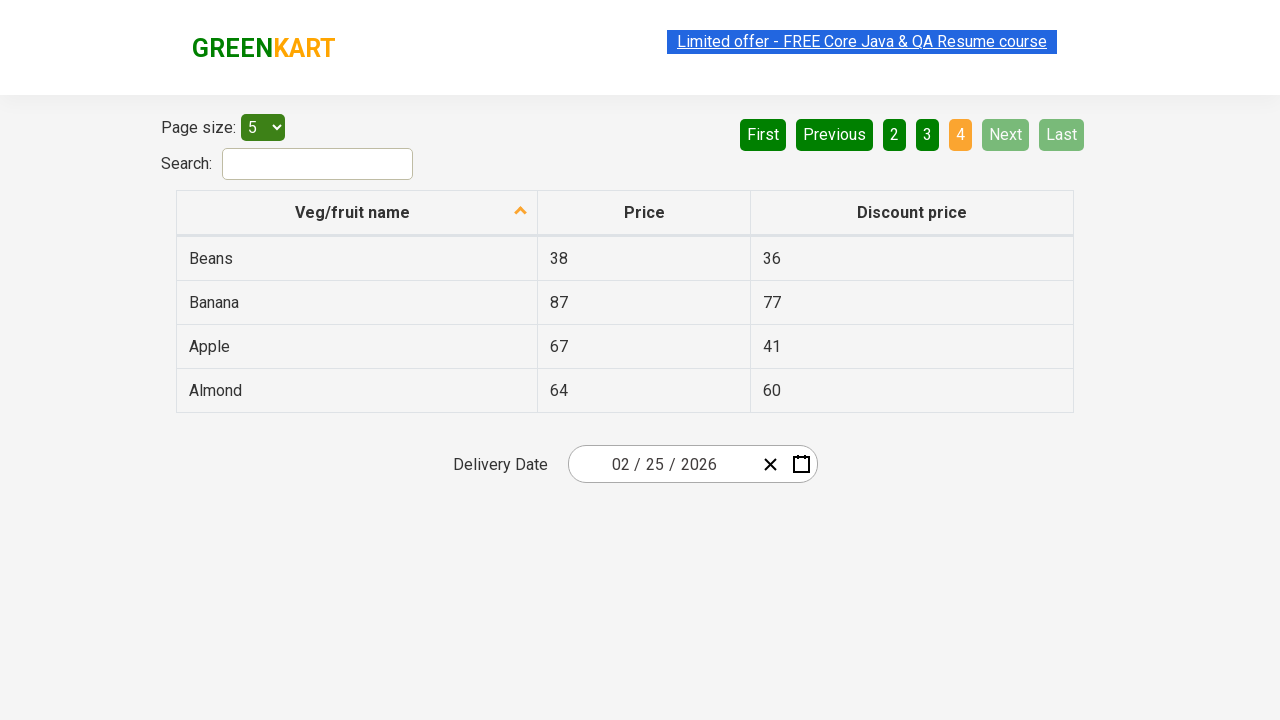

Retrieved text content from row 3: 'Apple'
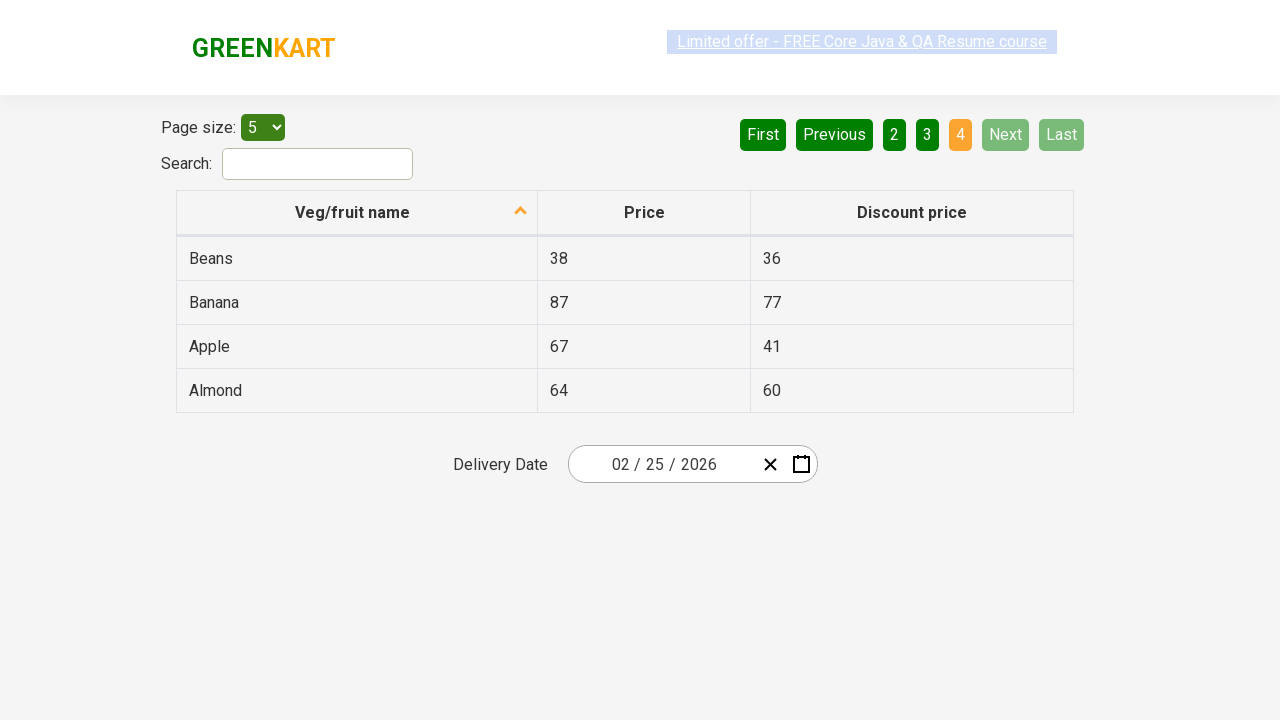

Found 'Apple' product with price: 67
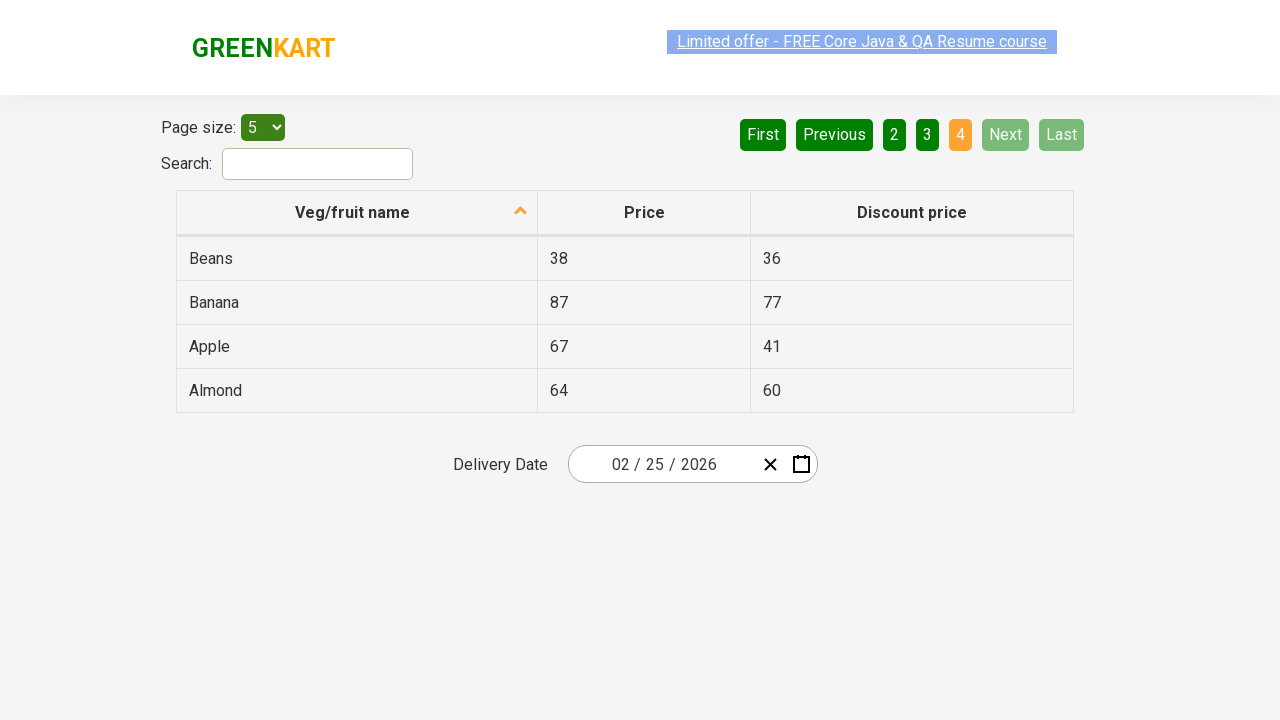

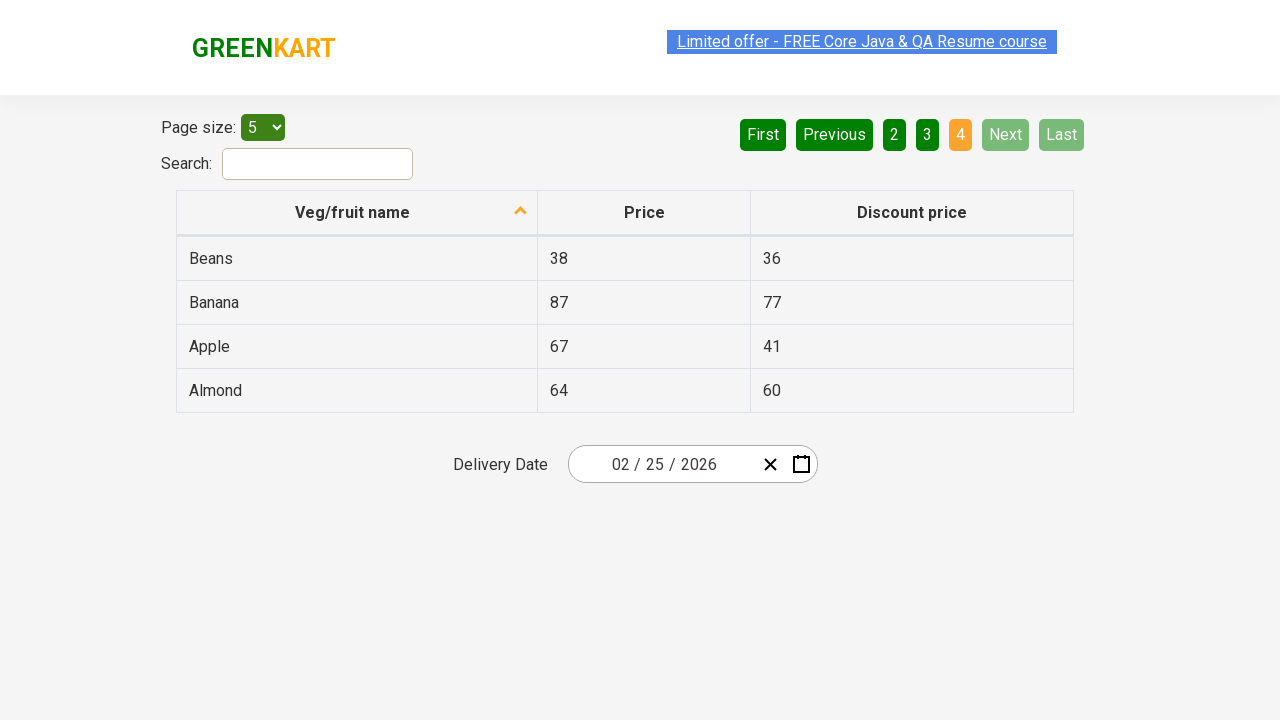